Tests cinema preferences form by selecting all language checkboxes and age radio button, then verifying the selections are saved

Starting URL: https://lm.skillbox.cc/qa_tester/module07/practice3/

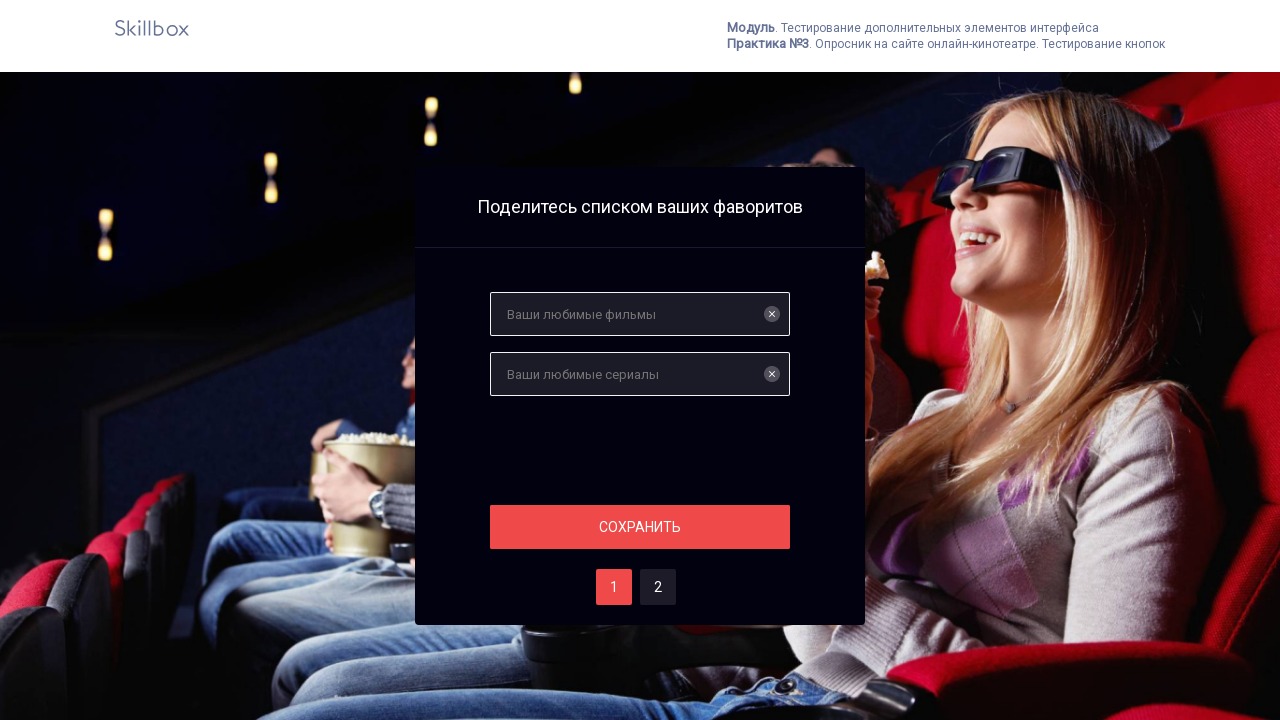

Clicked on second page navigation button at (658, 587) on #two
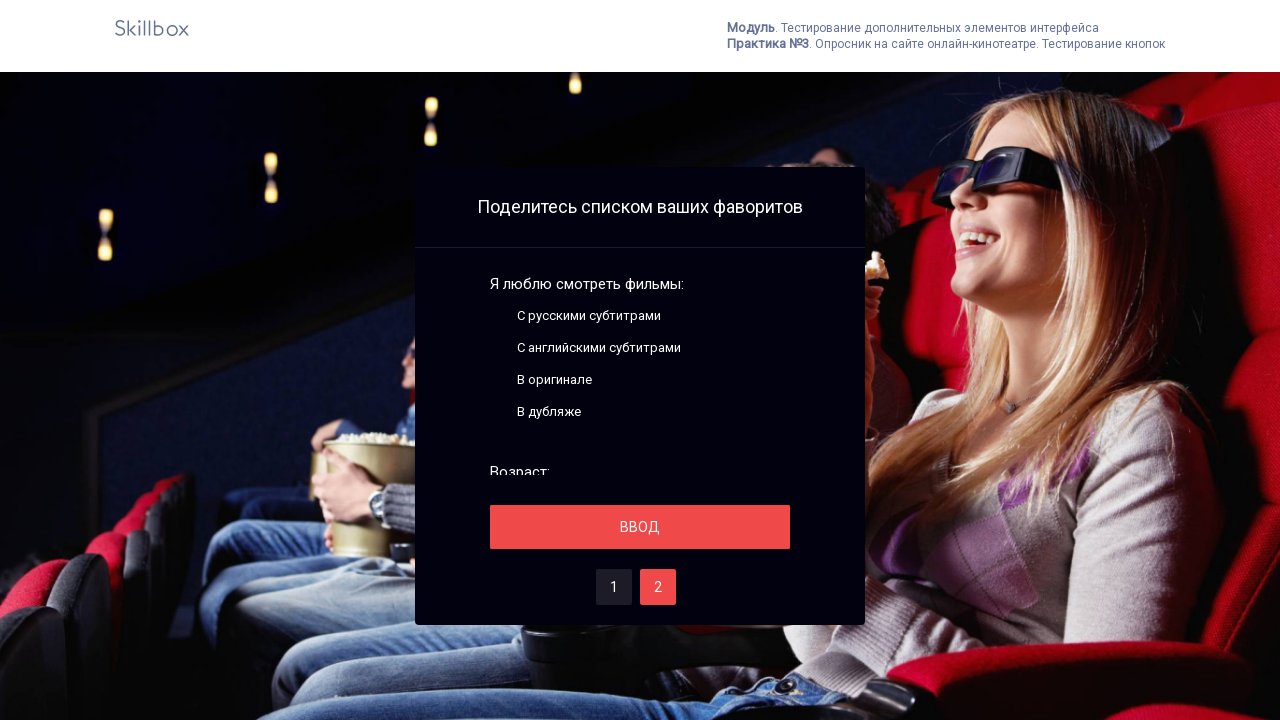

Clicked a language preference checkbox at (498, 316) on .fake-checkbox >> nth=0
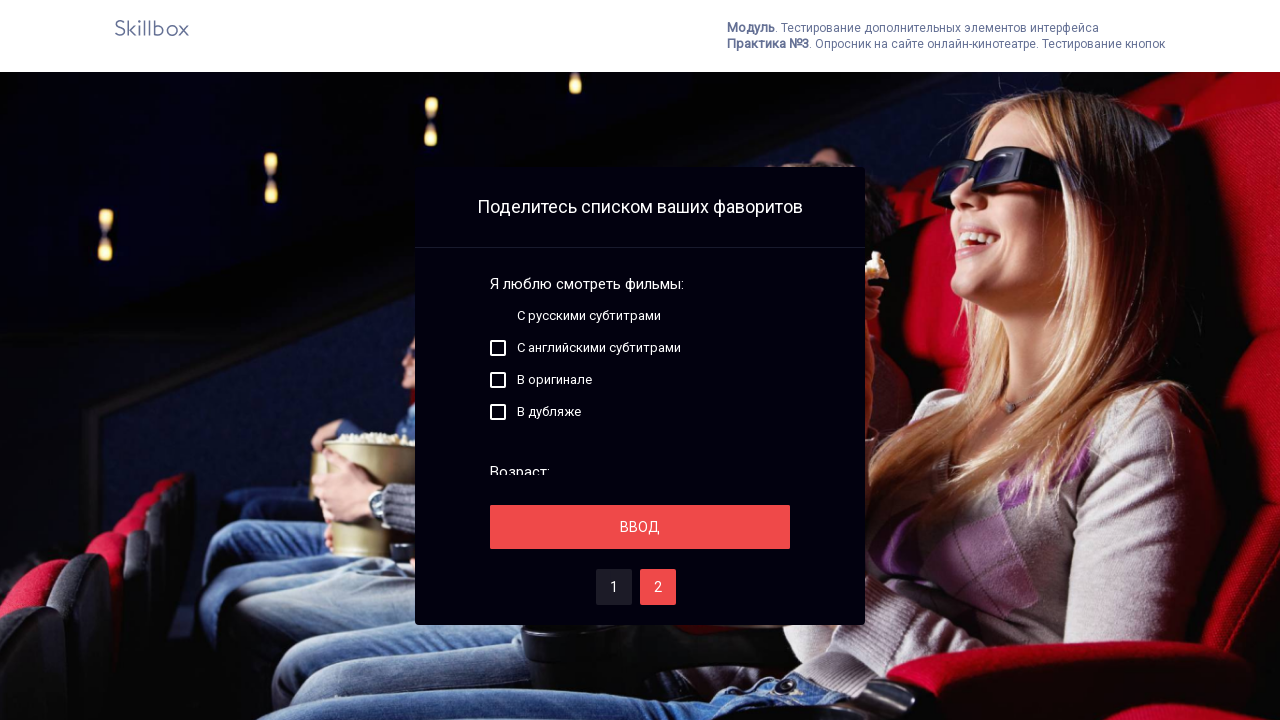

Clicked a language preference checkbox at (498, 348) on .fake-checkbox >> nth=1
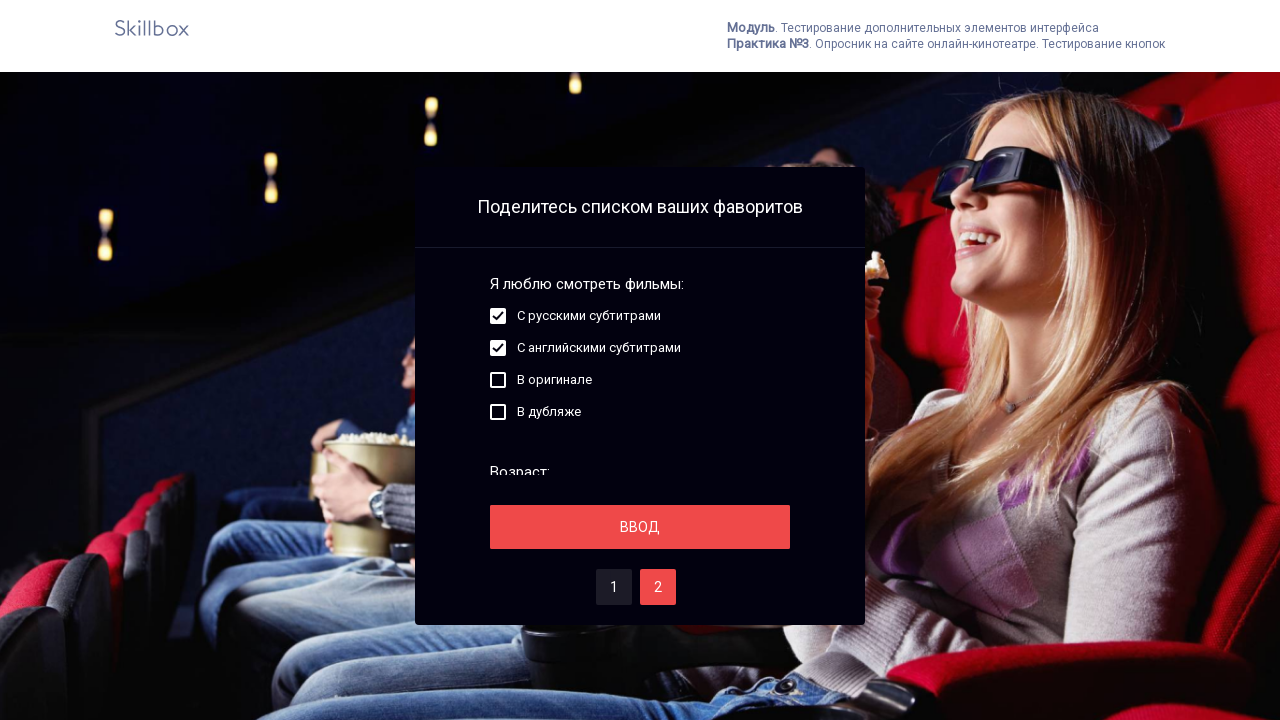

Clicked a language preference checkbox at (498, 380) on .fake-checkbox >> nth=2
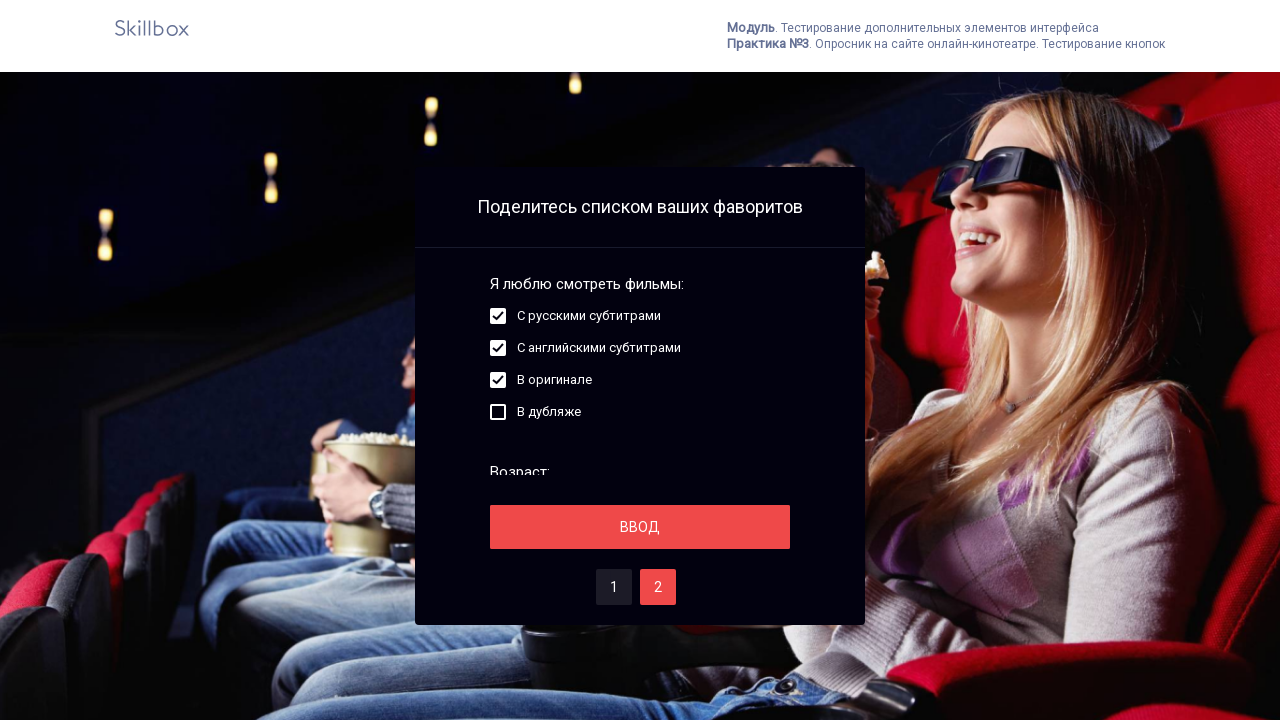

Clicked a language preference checkbox at (498, 412) on .fake-checkbox >> nth=3
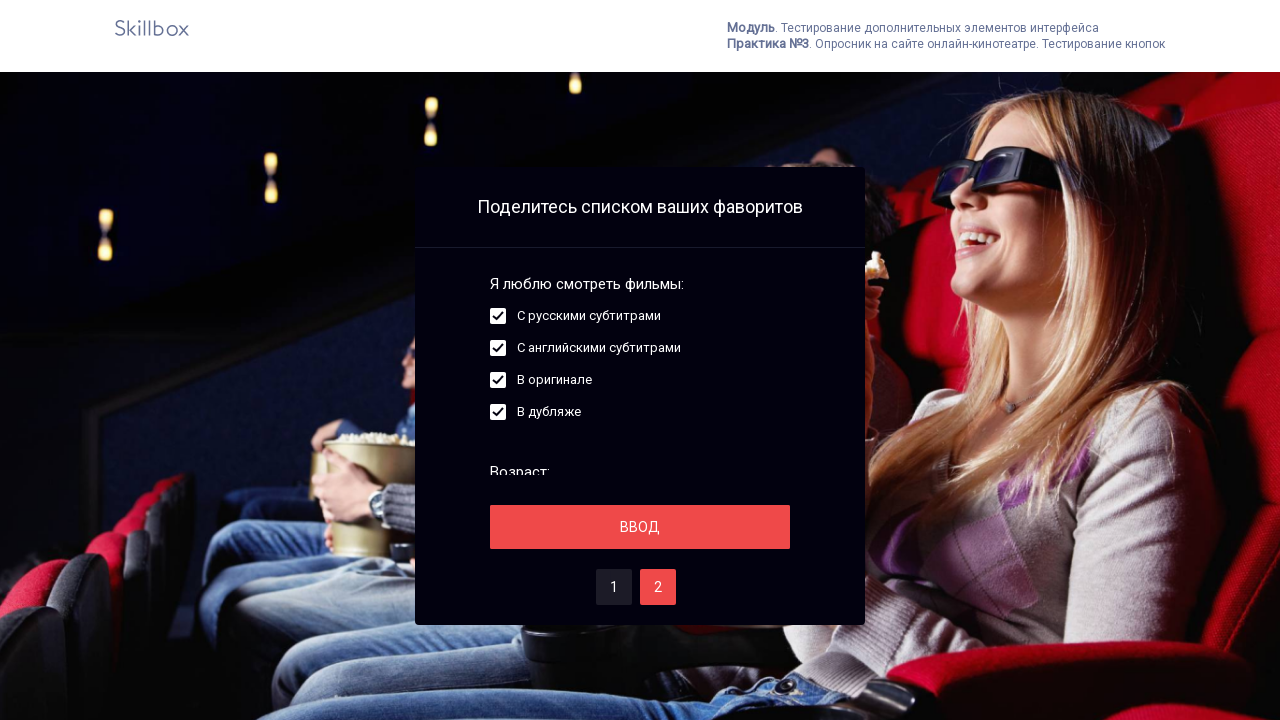

Selected age radio button at (498, 362) on .fake-radiobutton
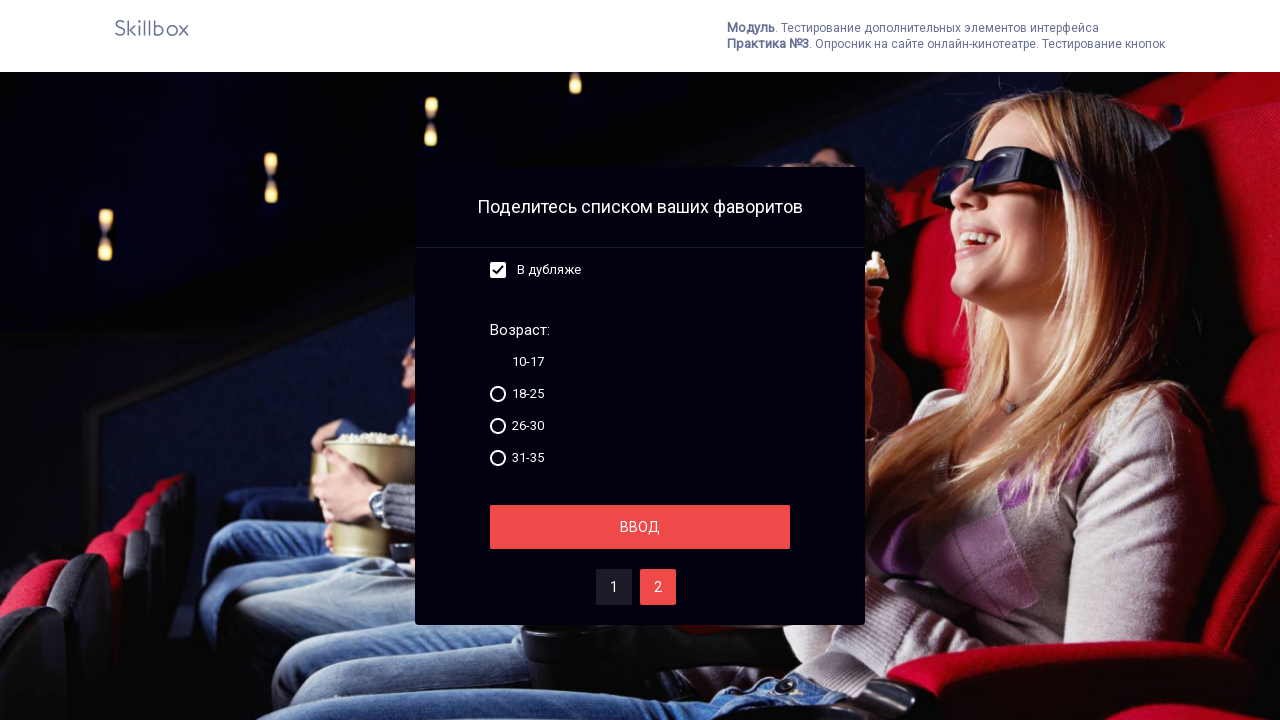

Clicked save button to submit cinema preferences form at (640, 527) on #save
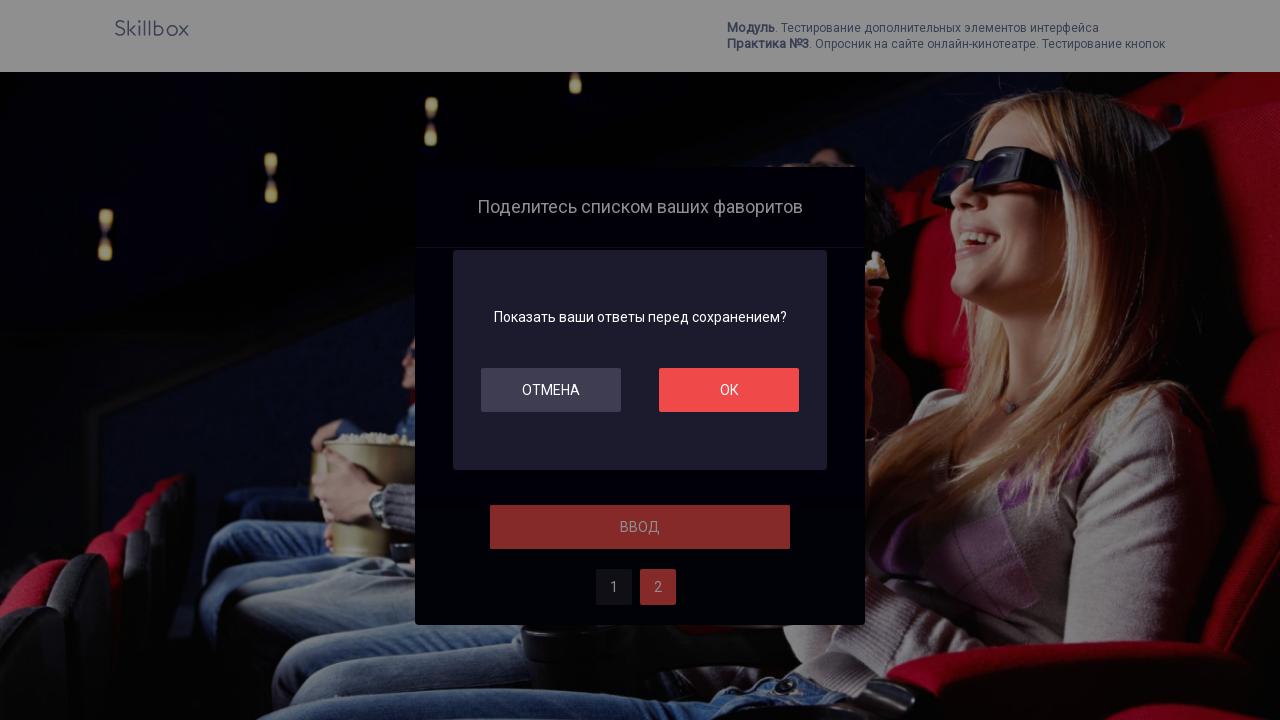

Clicked OK button to confirm form submission at (729, 390) on #ok
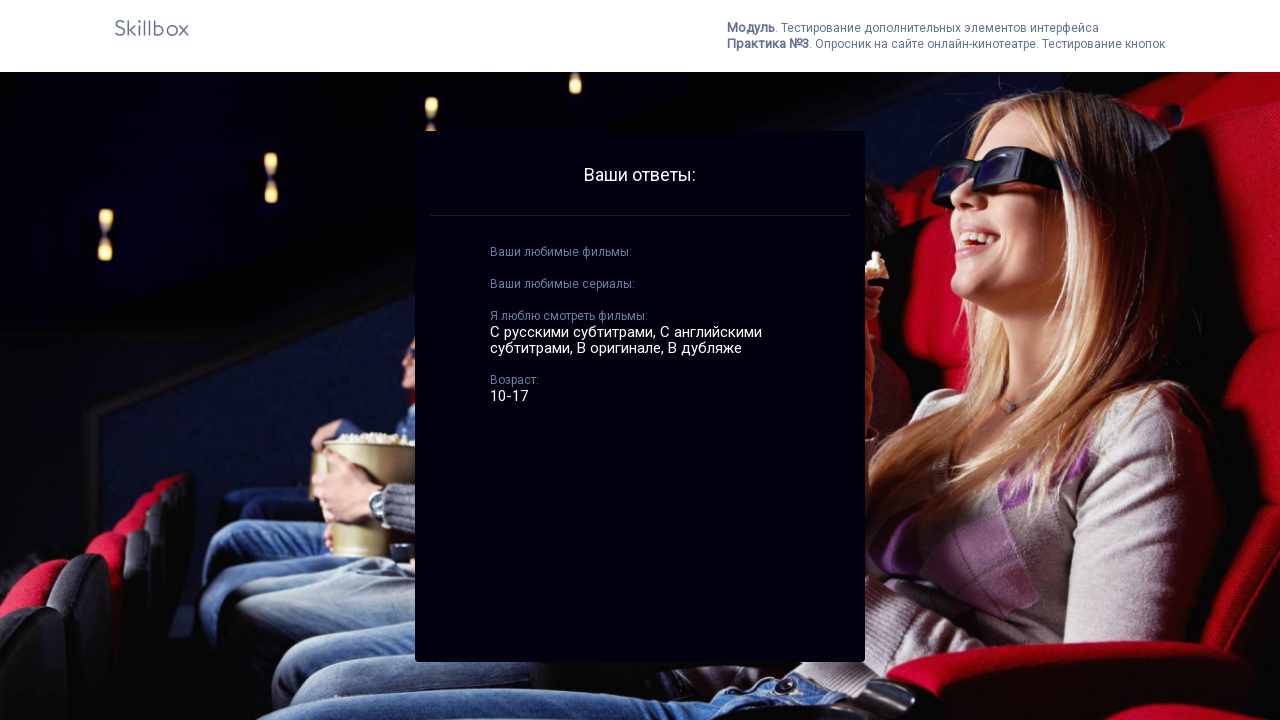

Language preferences element loaded and verified
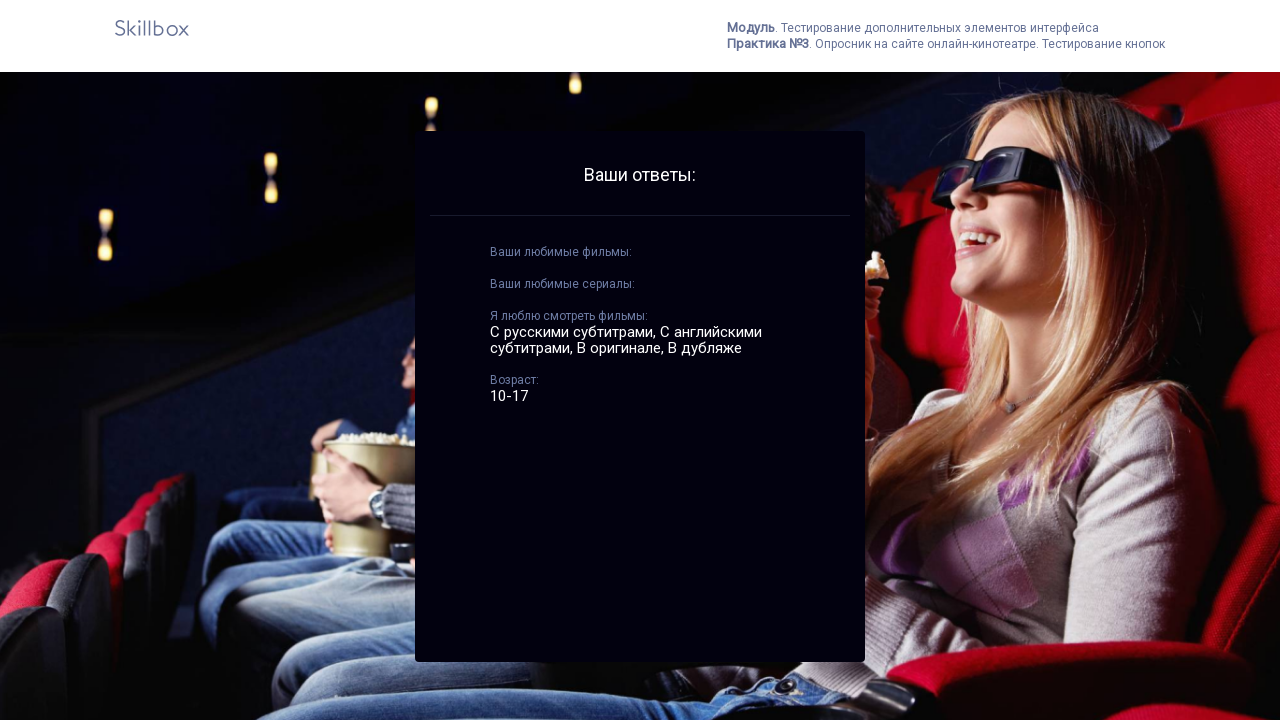

Age preference element loaded and verified
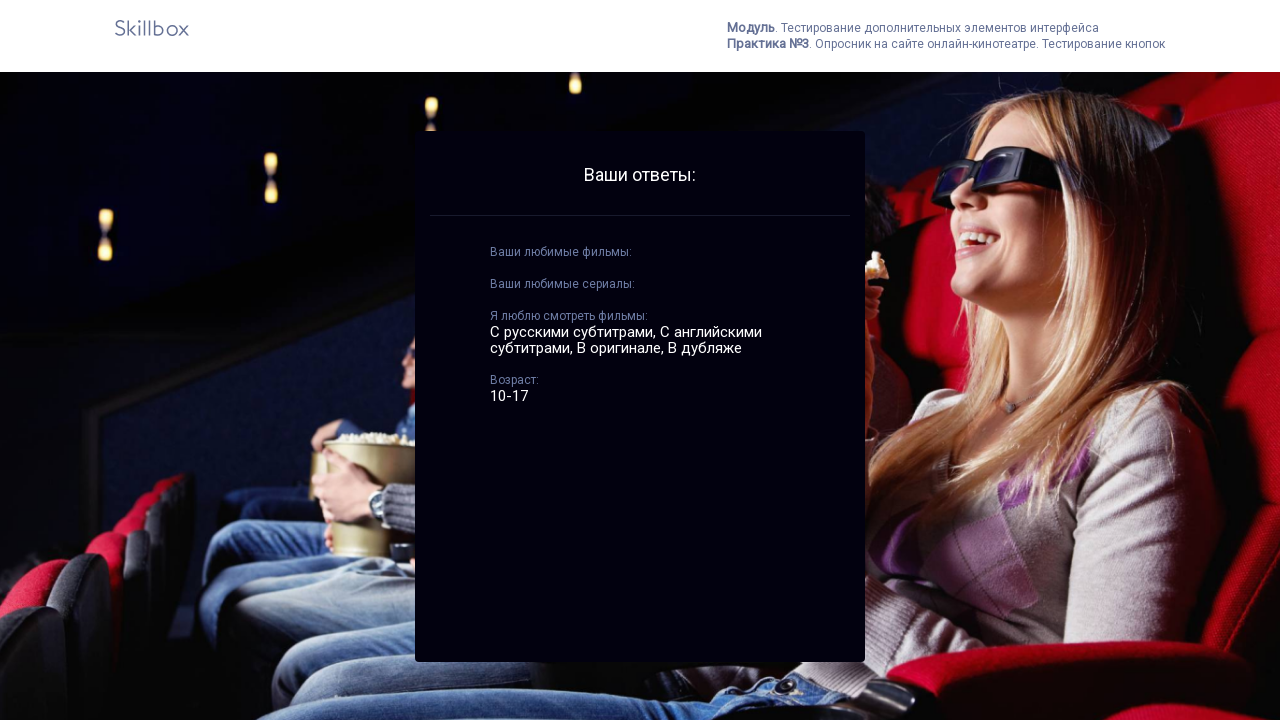

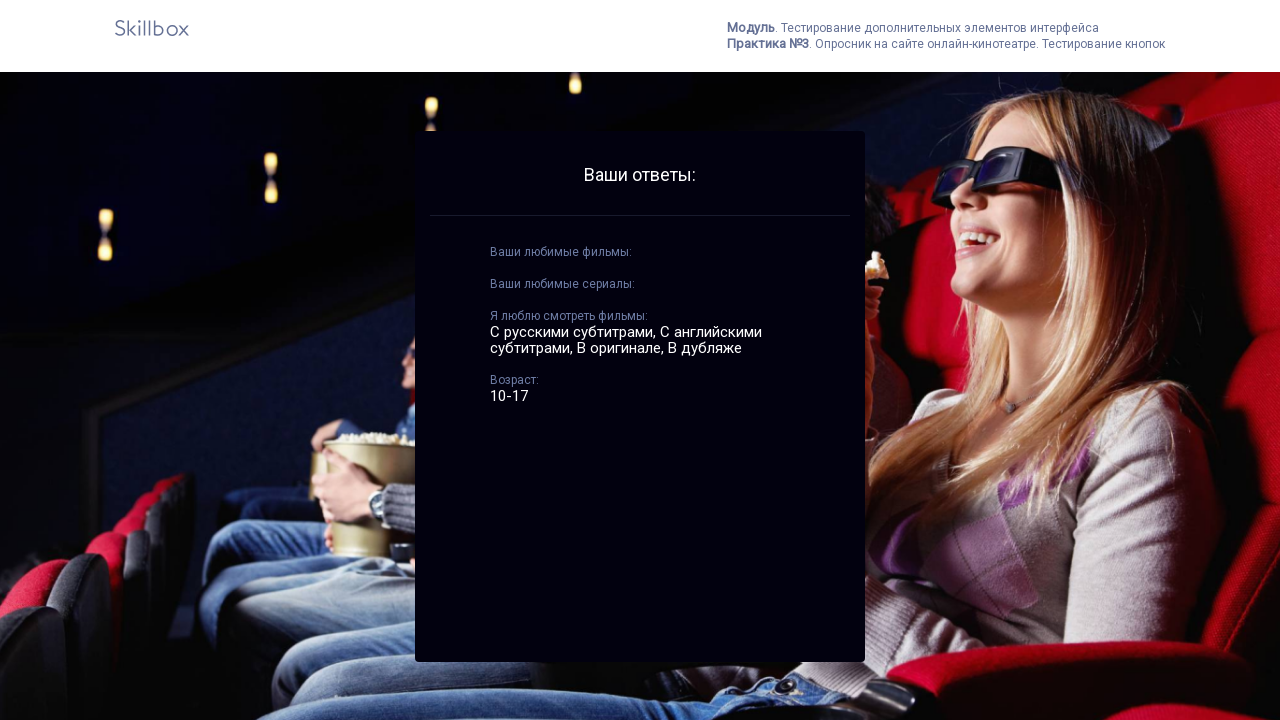